Navigates to the Add/Remove Elements page and clicks the Add Element button

Starting URL: https://the-internet.herokuapp.com

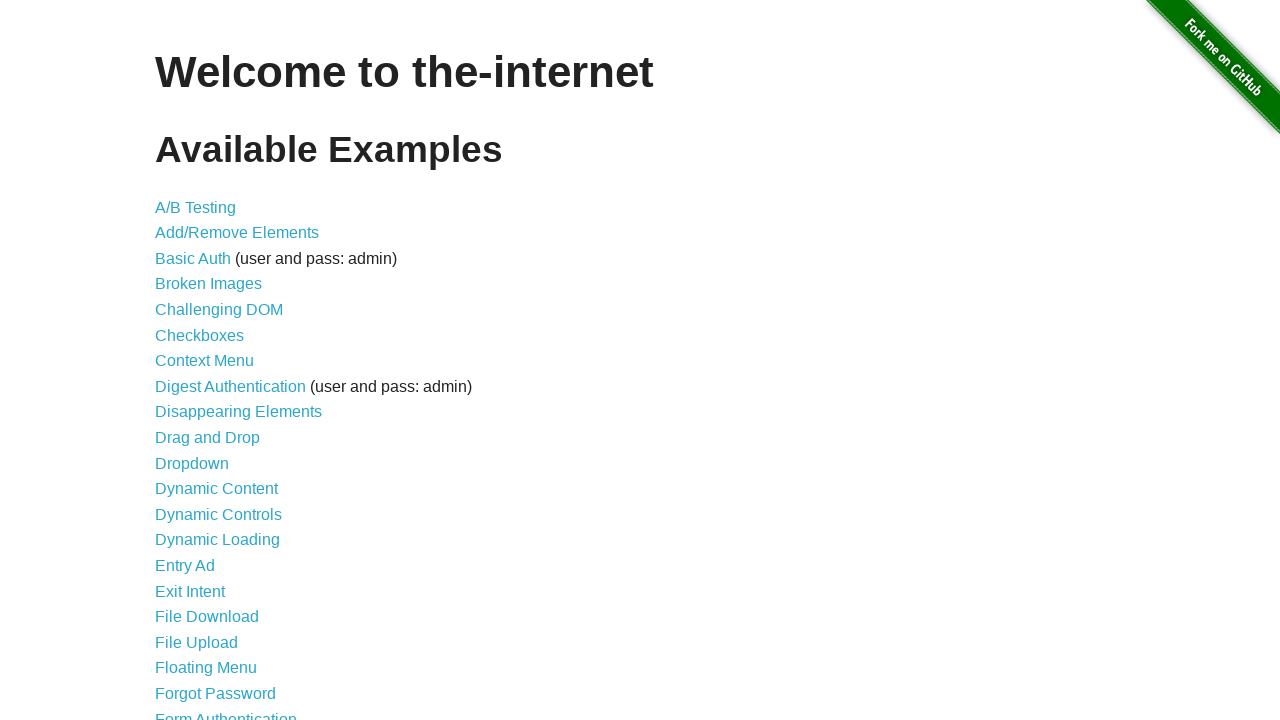

Clicked on the Add/Remove Elements link at (237, 233) on internal:role=link[name="Add/Remove Elements"i]
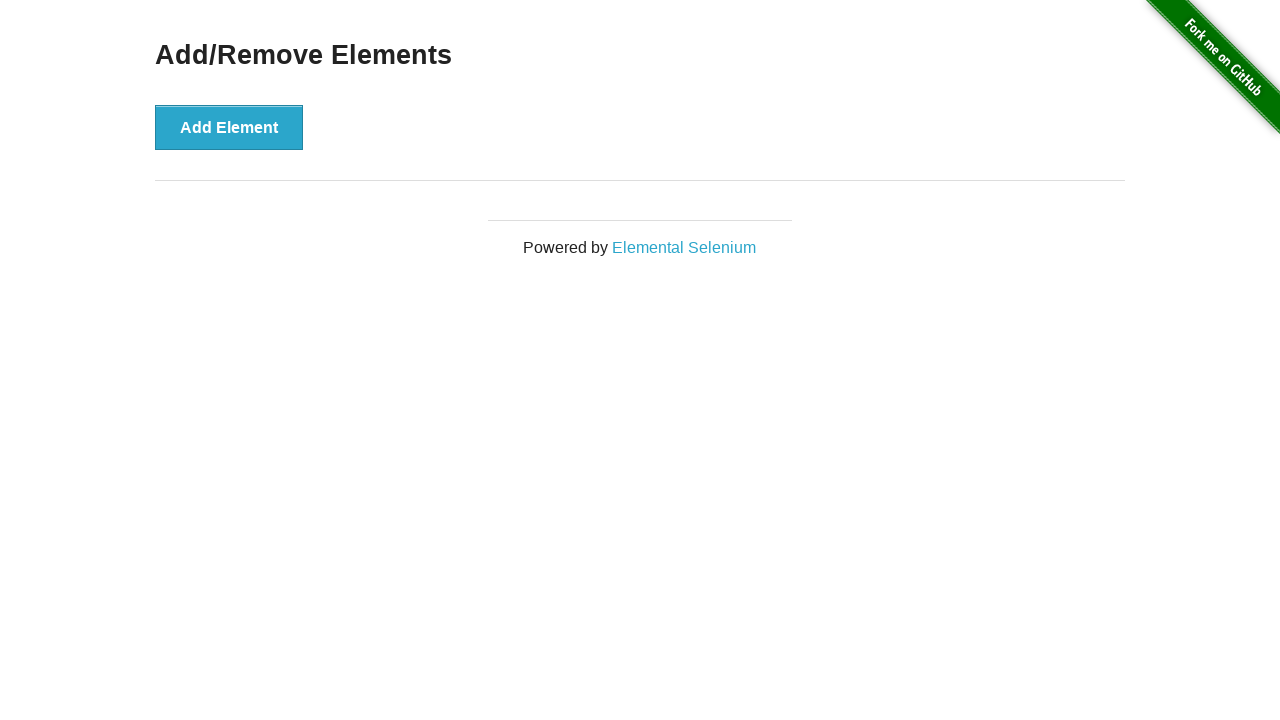

Add Element button is now visible
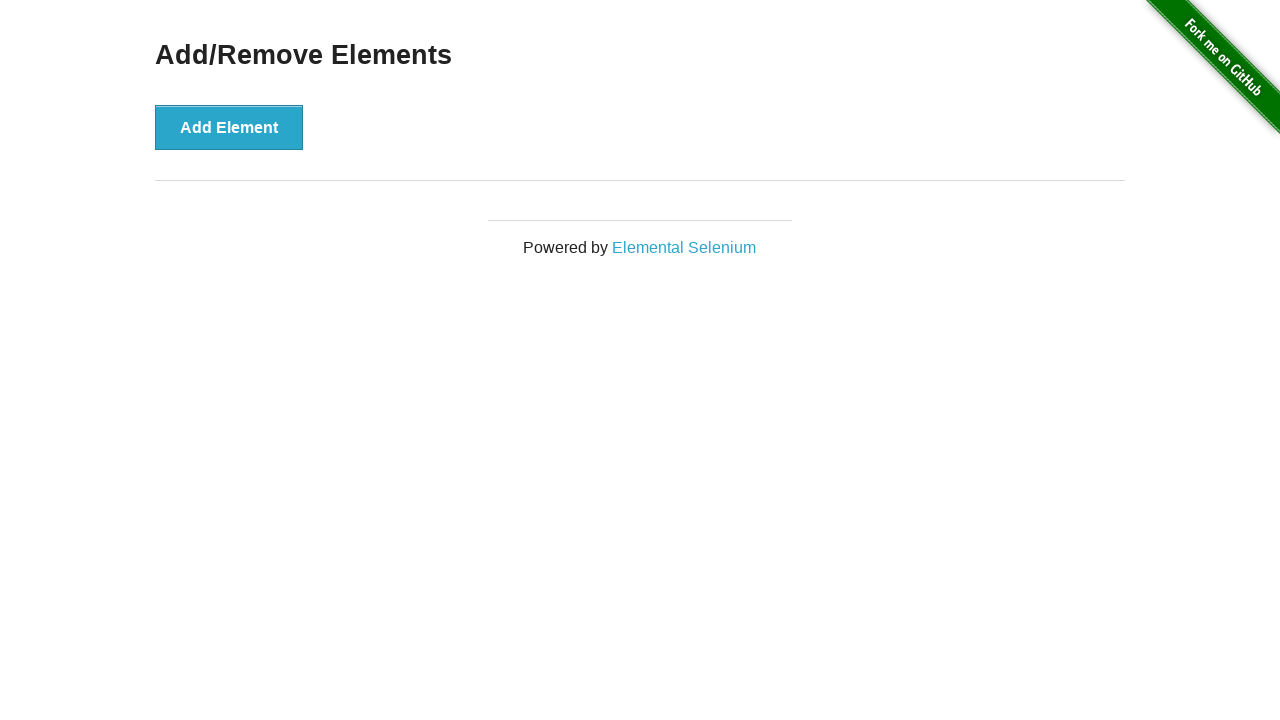

Clicked the Add Element button at (229, 127) on internal:role=button[name="Add Element"i]
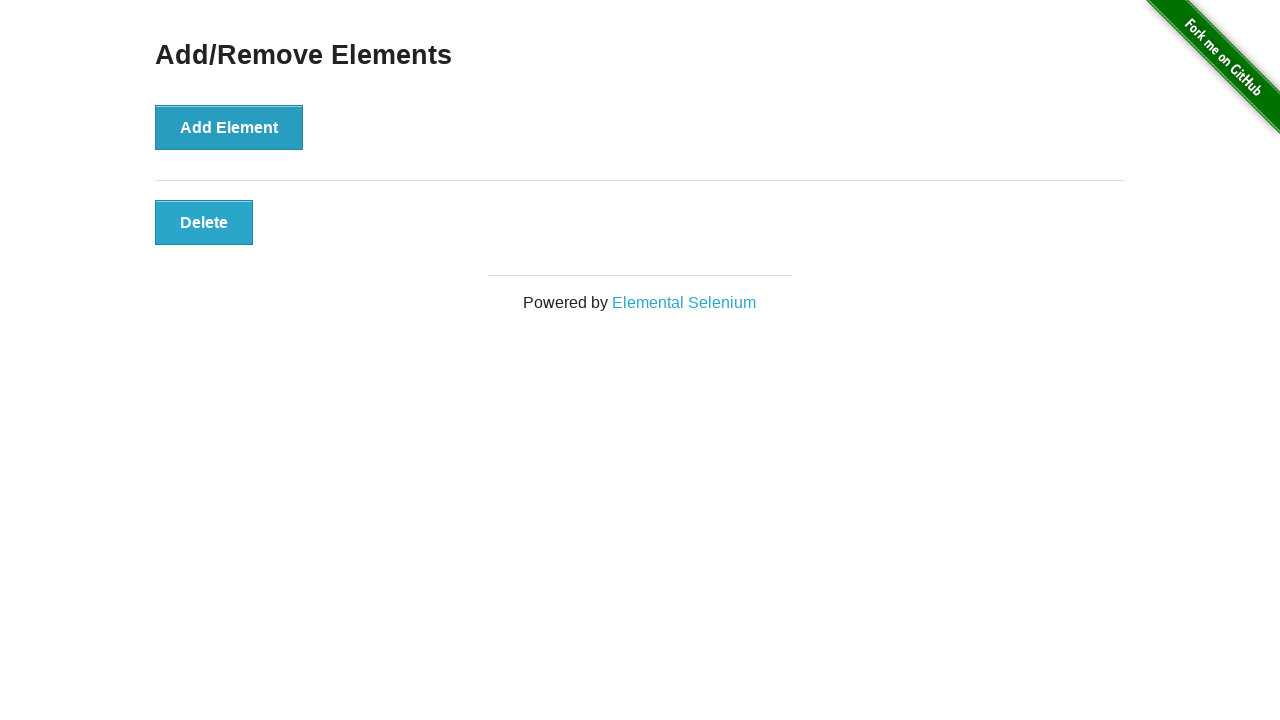

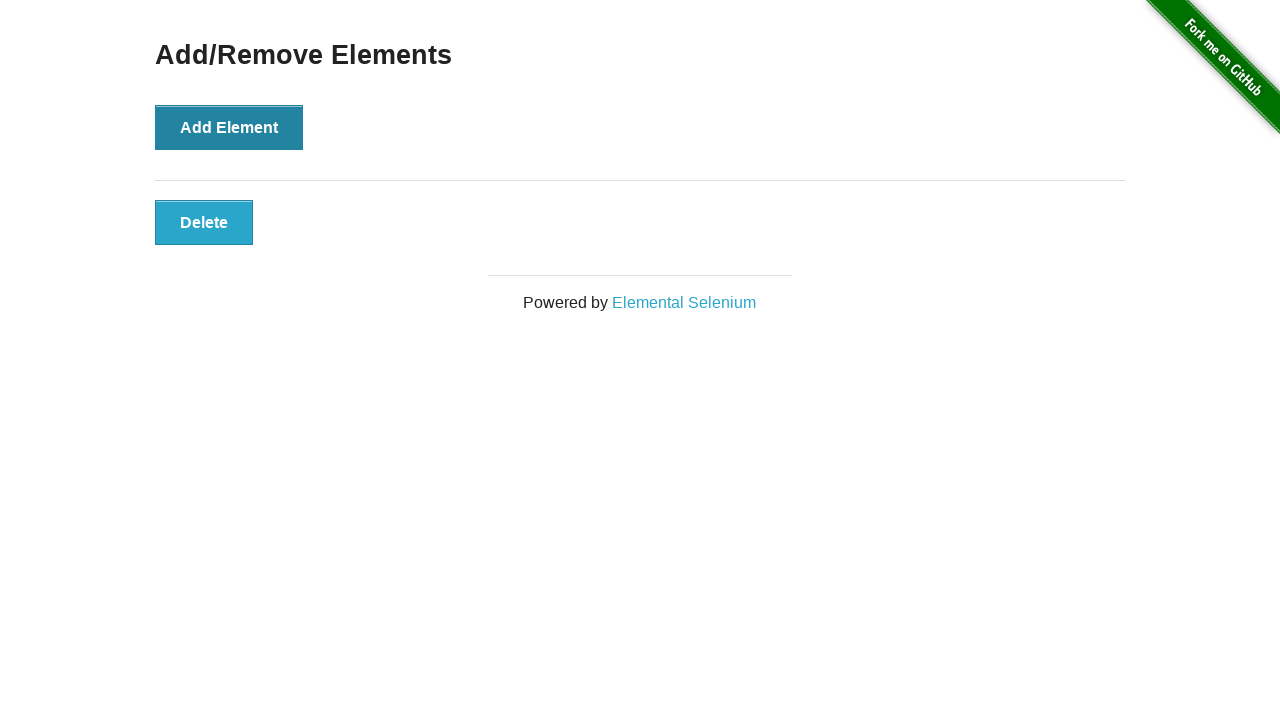